Tests the RODE store locator by selecting Vietnam as the country, searching for "HO CHI MINH", and verifying that search results are displayed with dealer branches.

Starting URL: https://rode.com/en/support/where-to-buy

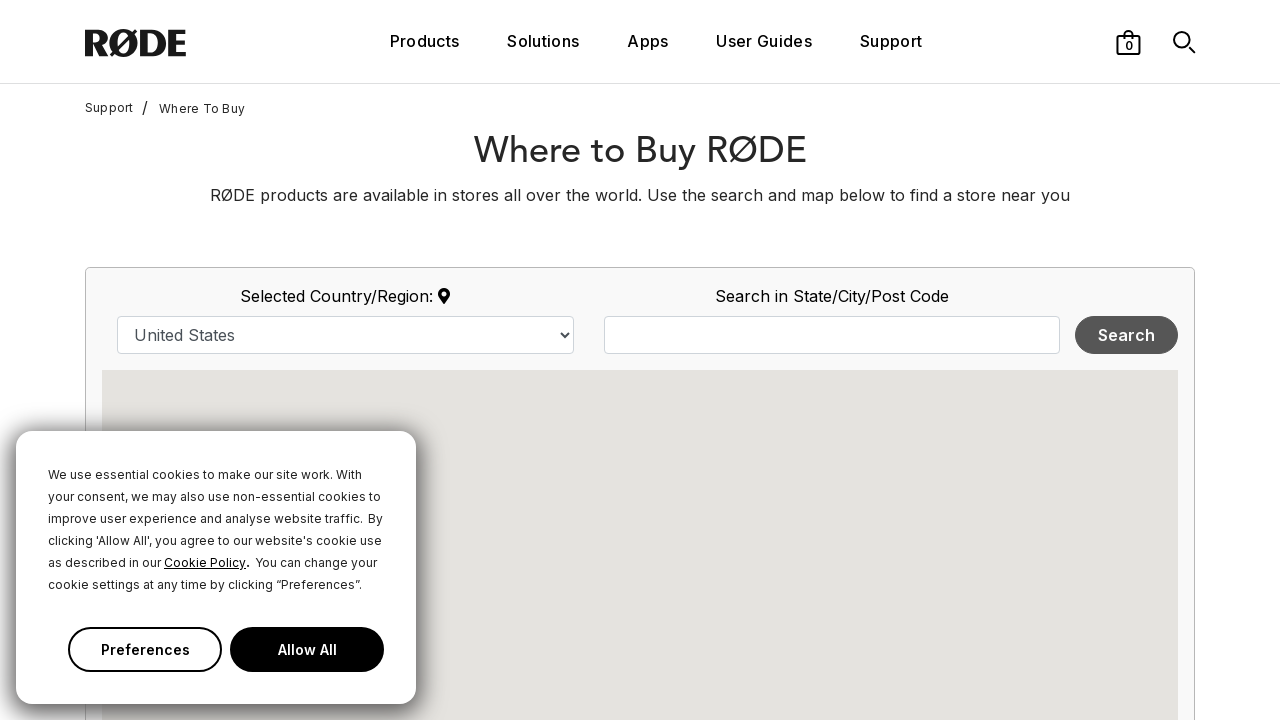

Selected Vietnam from the country dropdown on #country
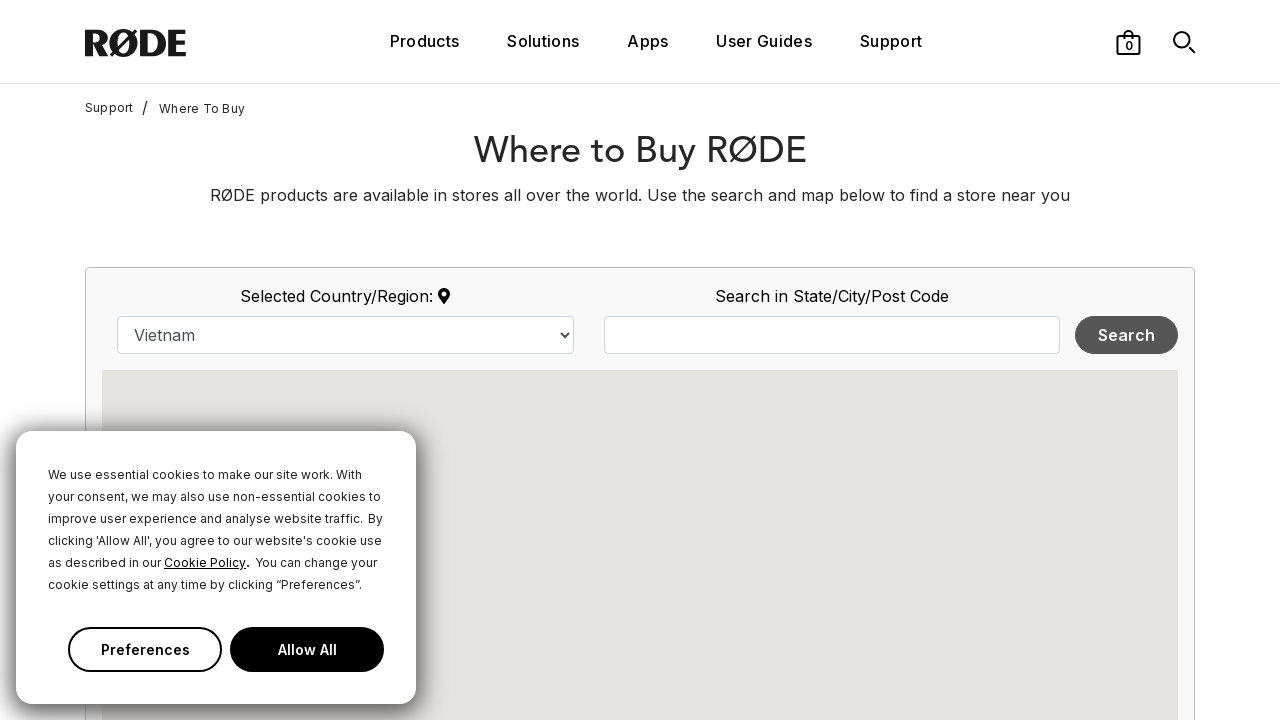

Verified Vietnam is selected in the country dropdown
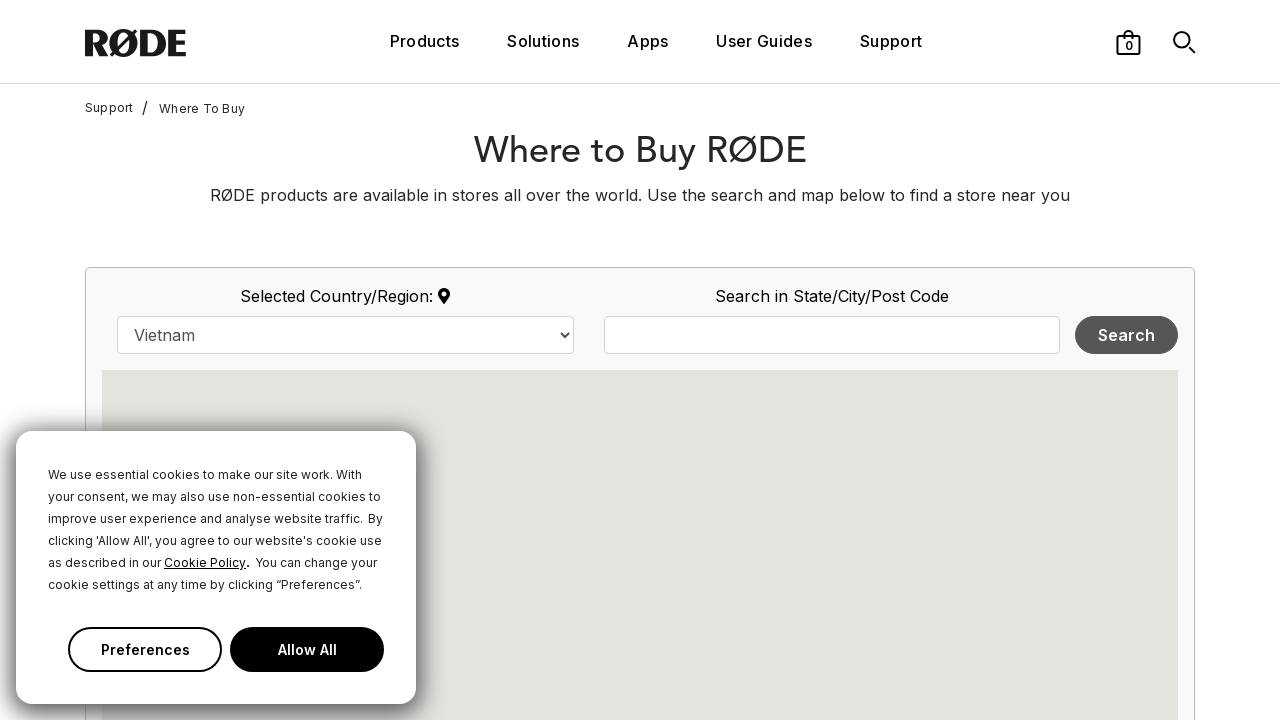

Entered 'HO CHI MINH' in the search query field on #map_search_query
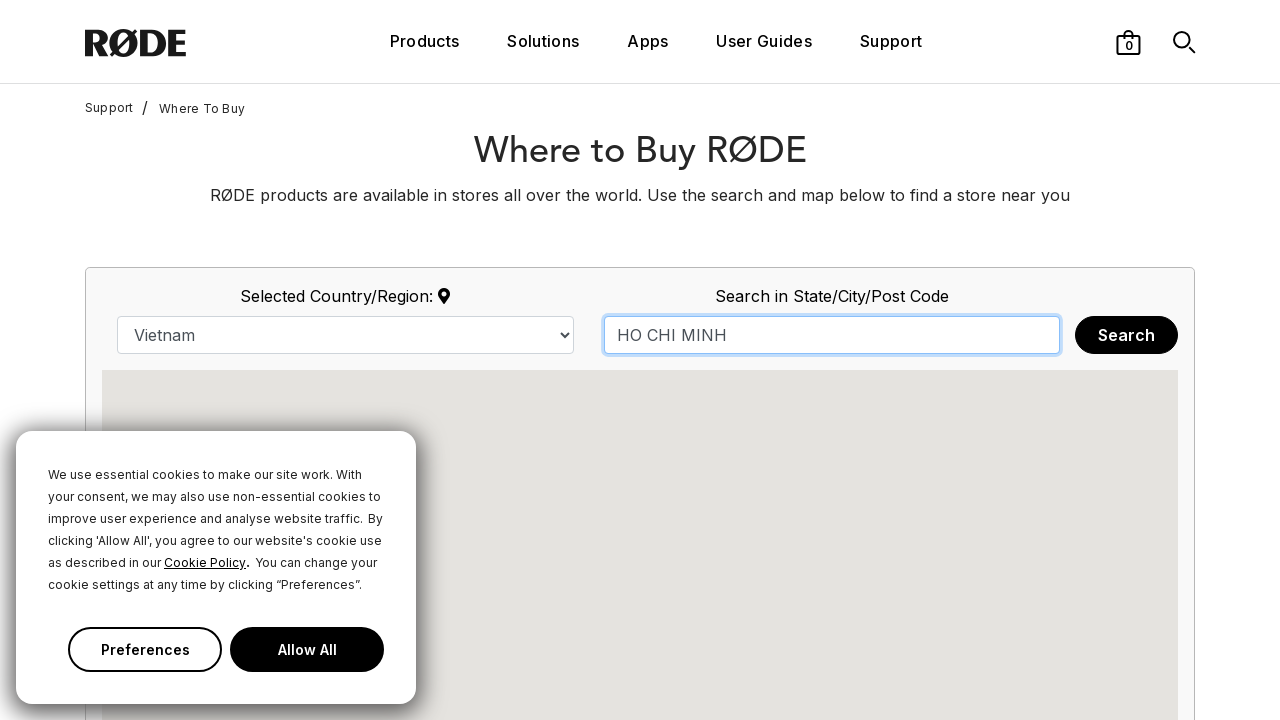

Clicked the Search button to search for dealers at (1126, 335) on xpath=//button[text()='Search']
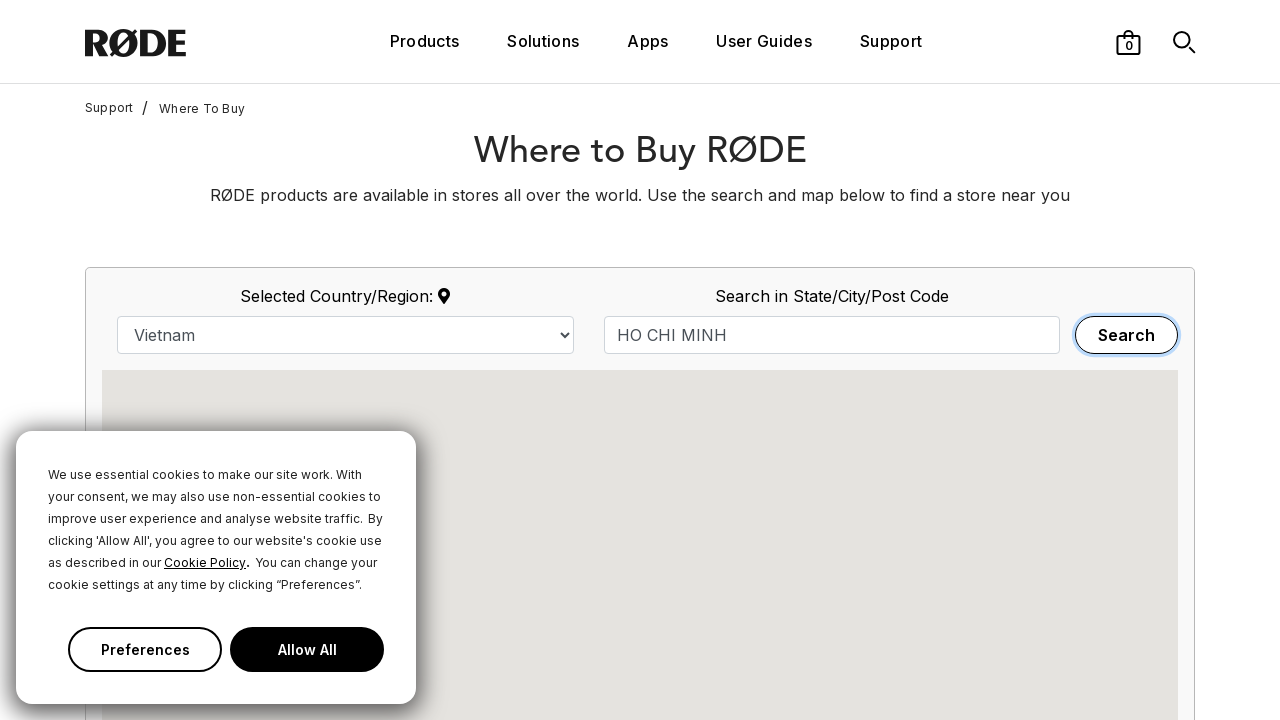

Search results loaded and dealer branch elements are visible
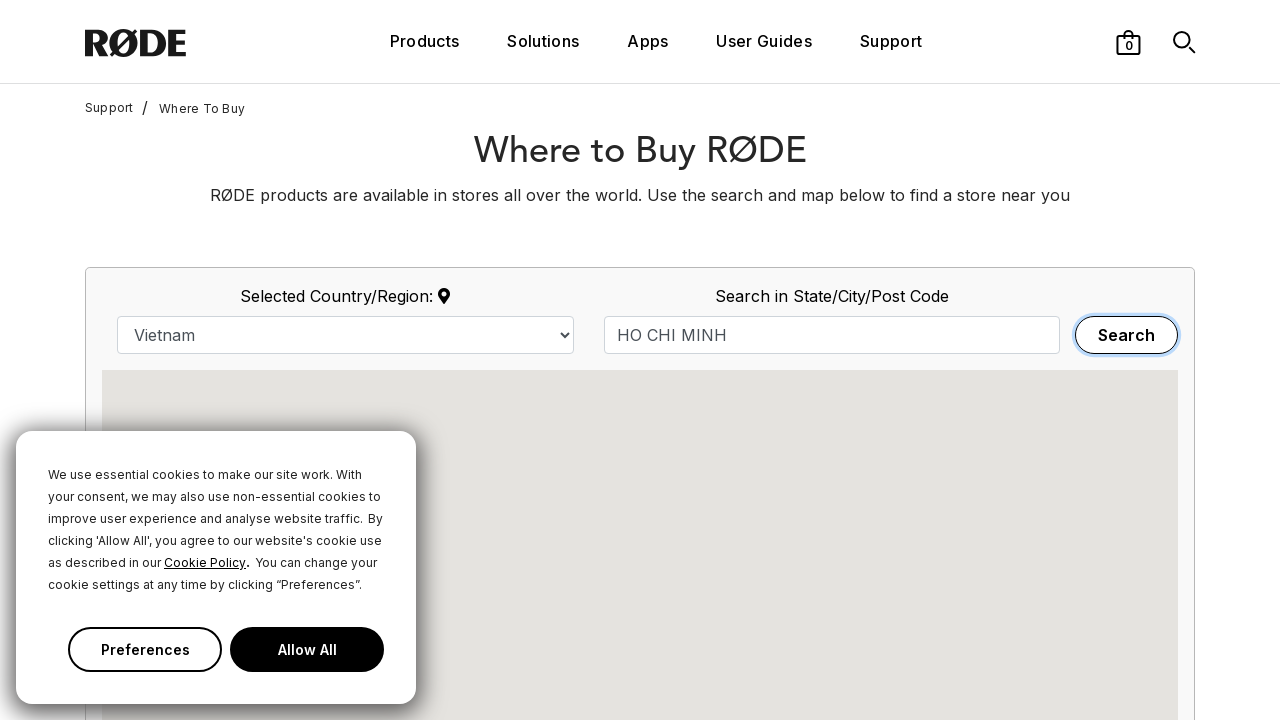

Verified 16 dealer branches are displayed for Ho Chi Minh search results
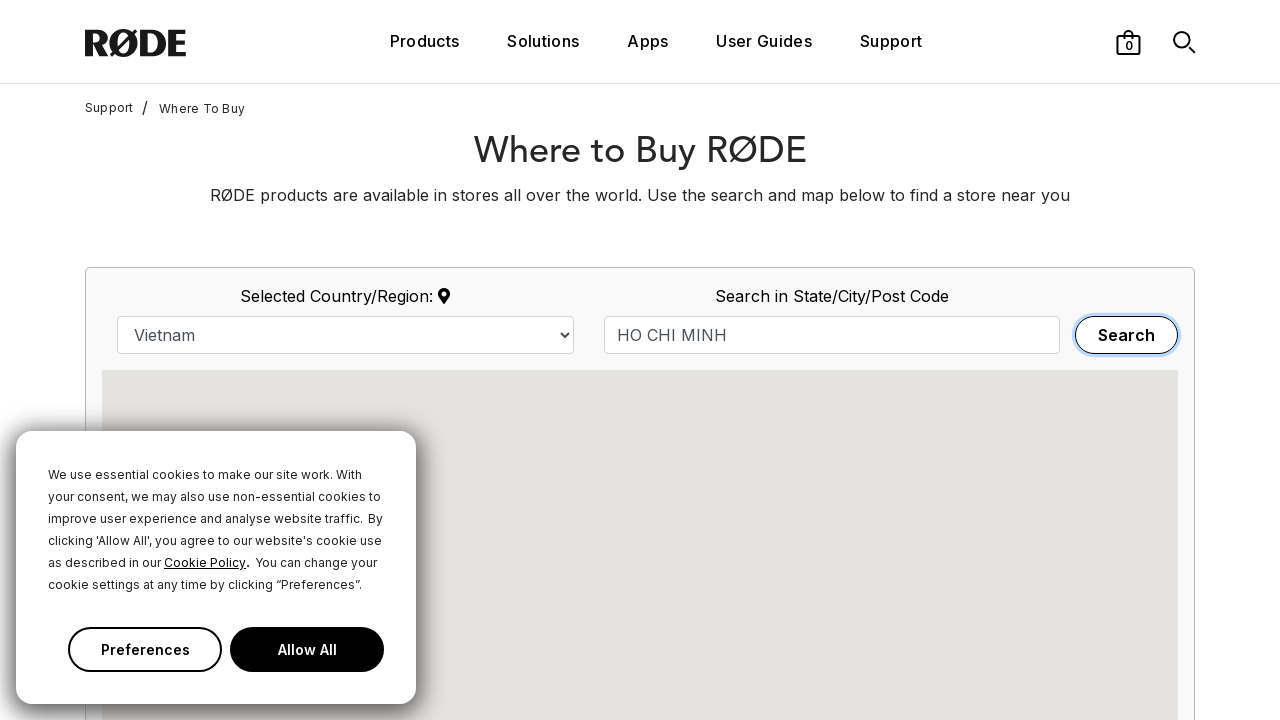

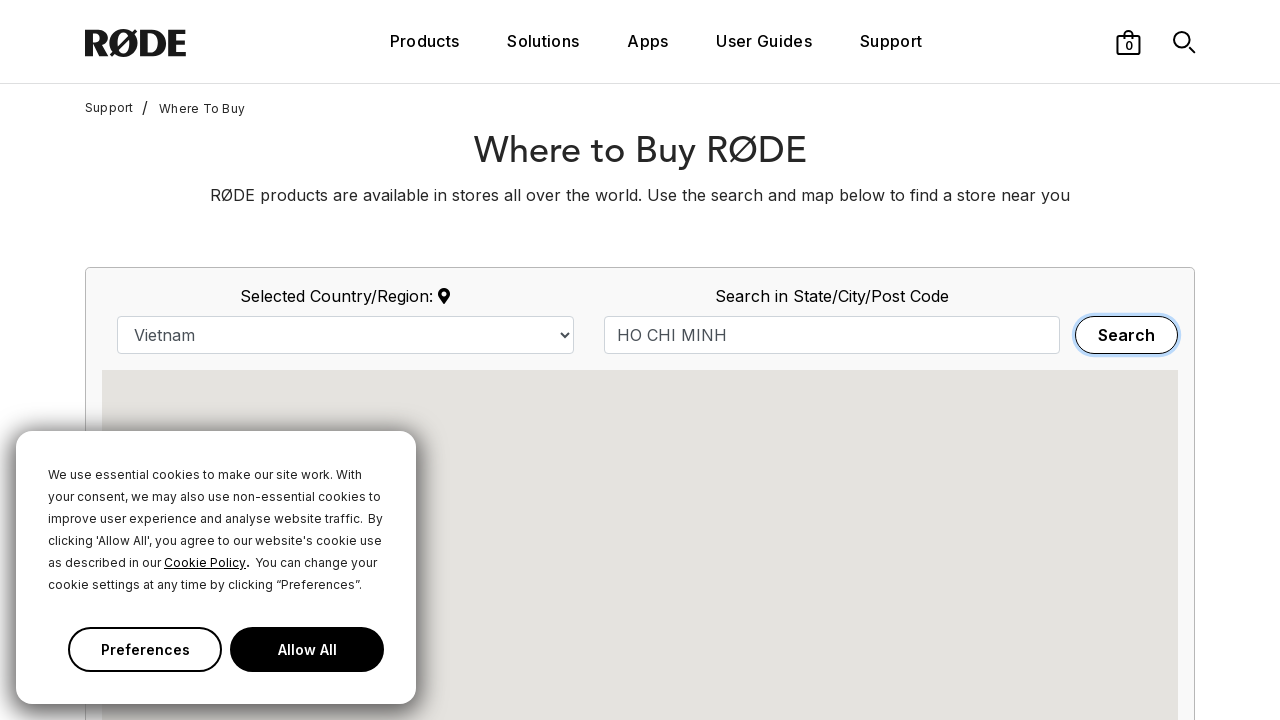